Tests that the login form shows an error message when attempting to submit without entering any credentials

Starting URL: https://www.saucedemo.com

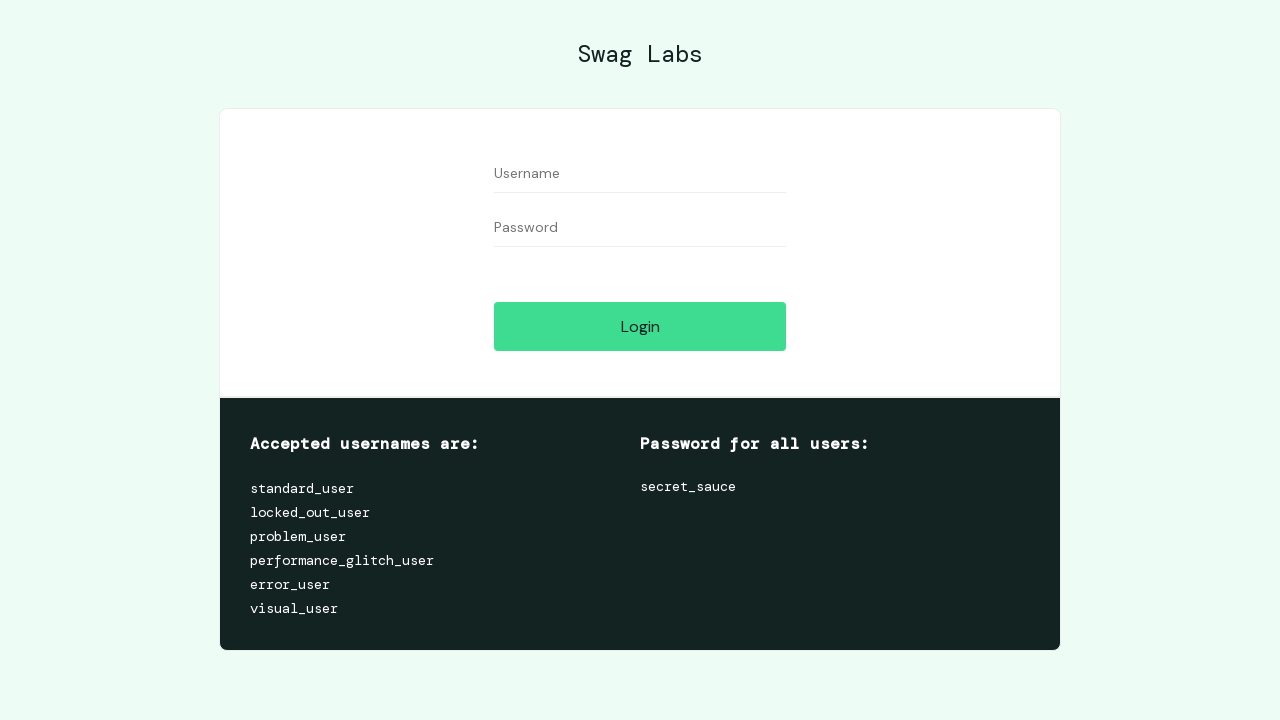

Clicked login button without entering credentials at (640, 326) on [data-test="login-button"]
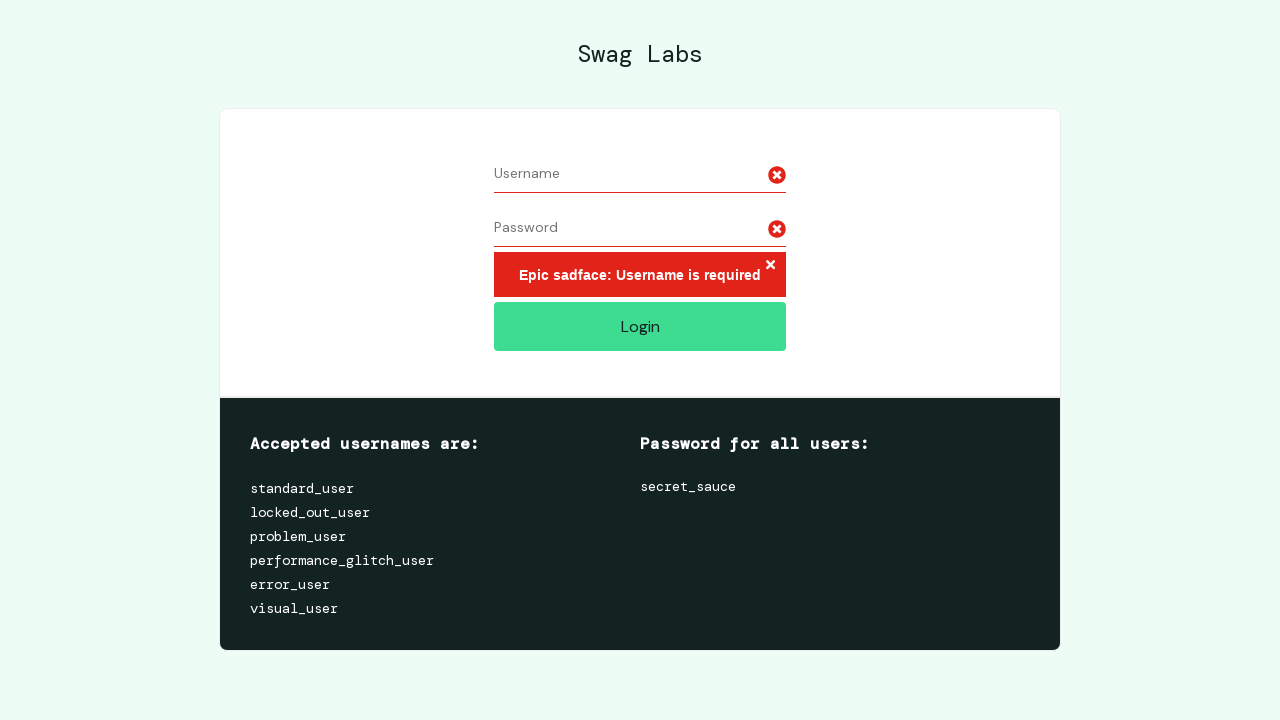

Error message 'Epic sadface: Username is required' appeared on the page
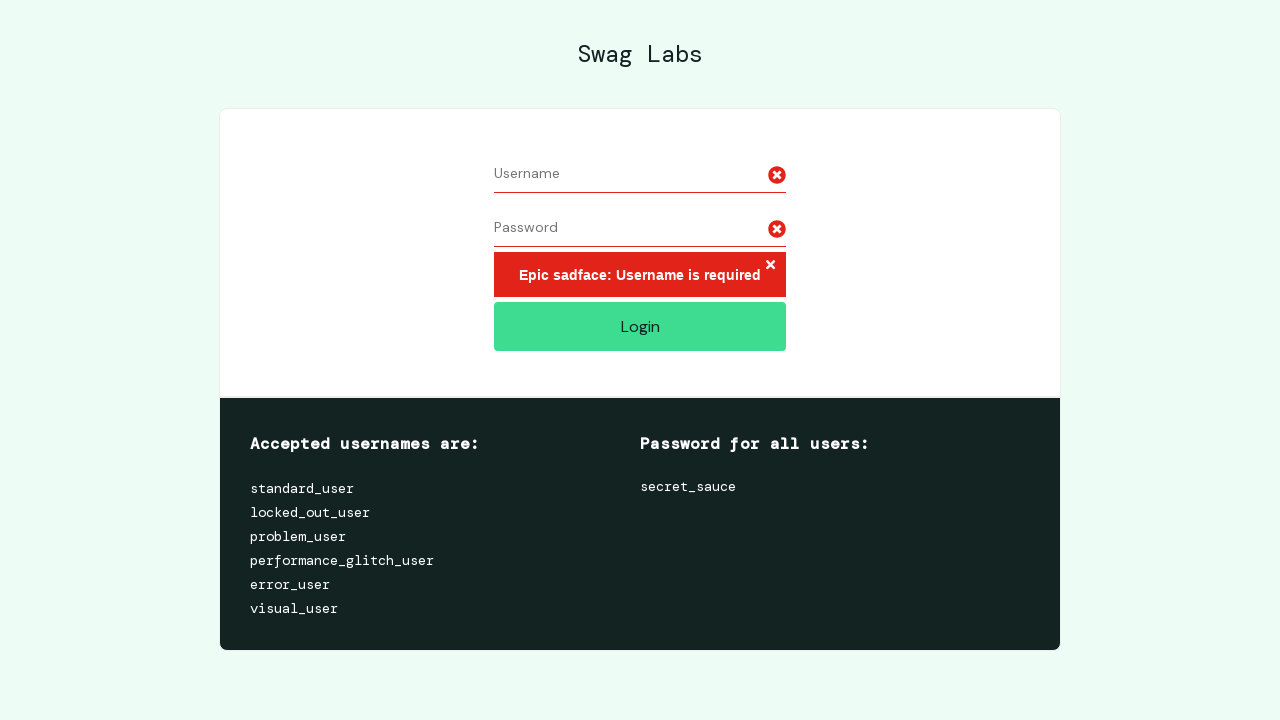

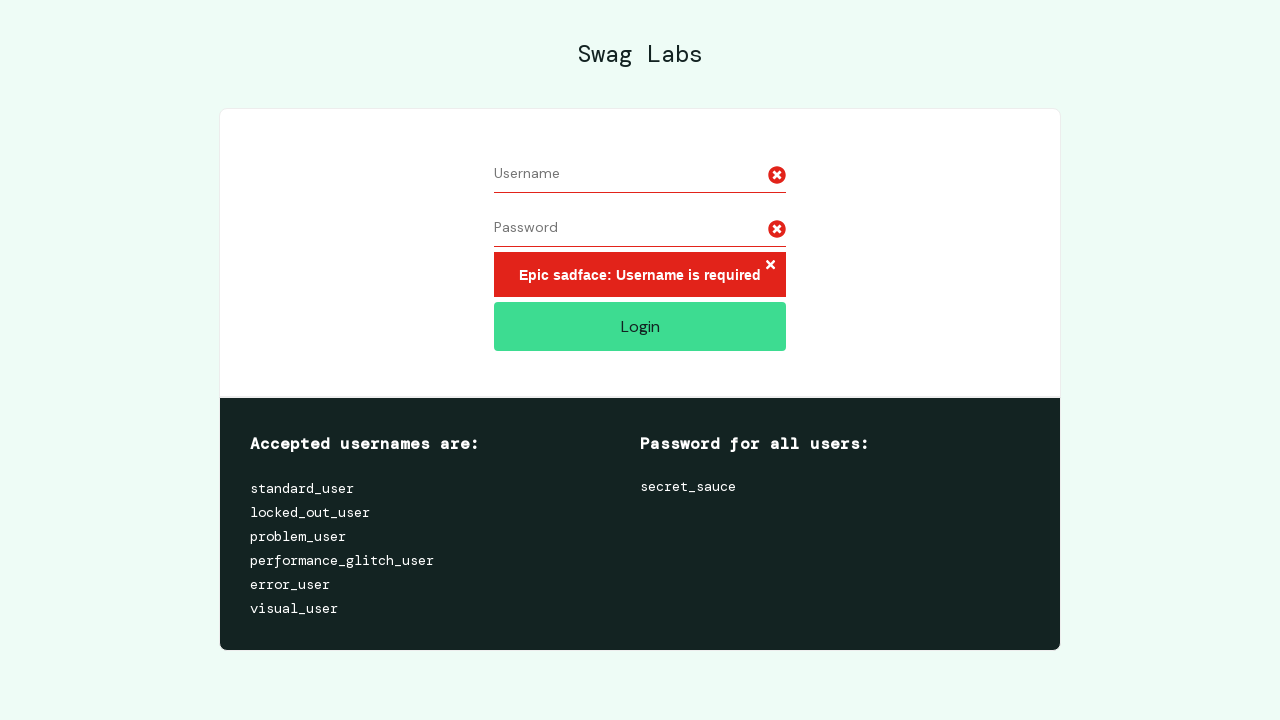